Tests explicit wait functionality by waiting for an element and then a timed alert

Starting URL: https://demoqa.com/alerts

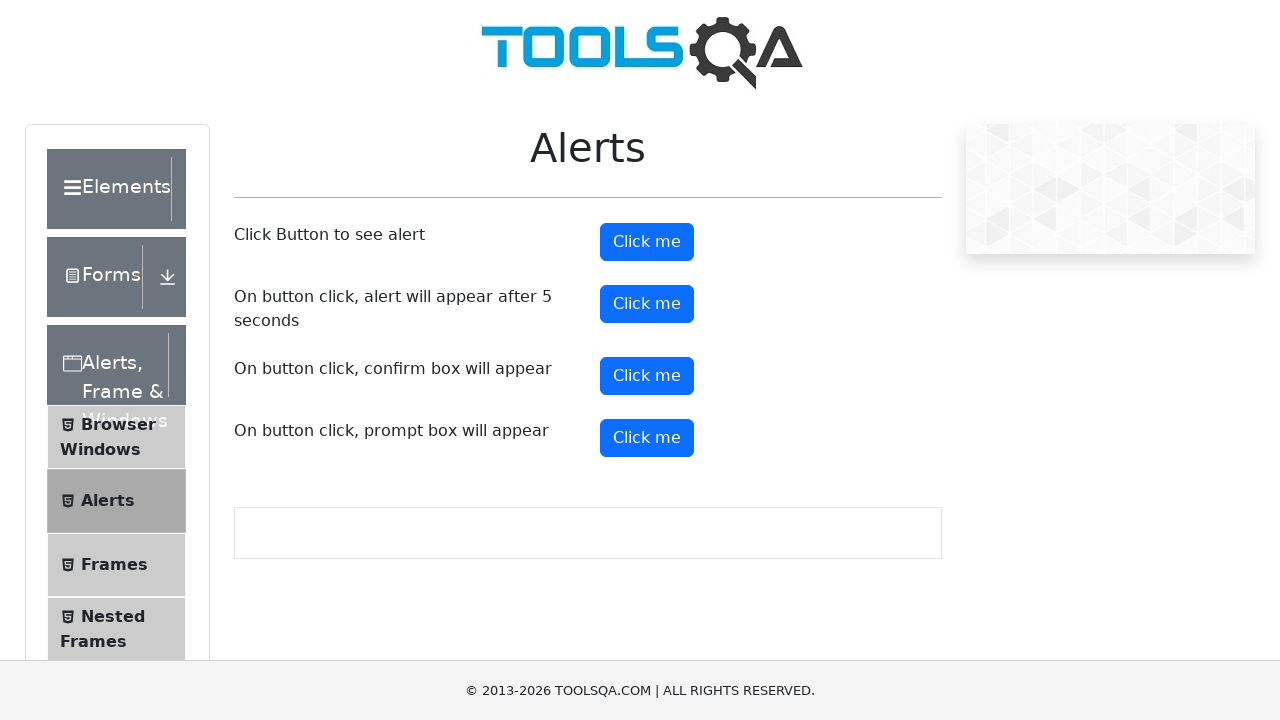

Set up dialog handler to accept alerts
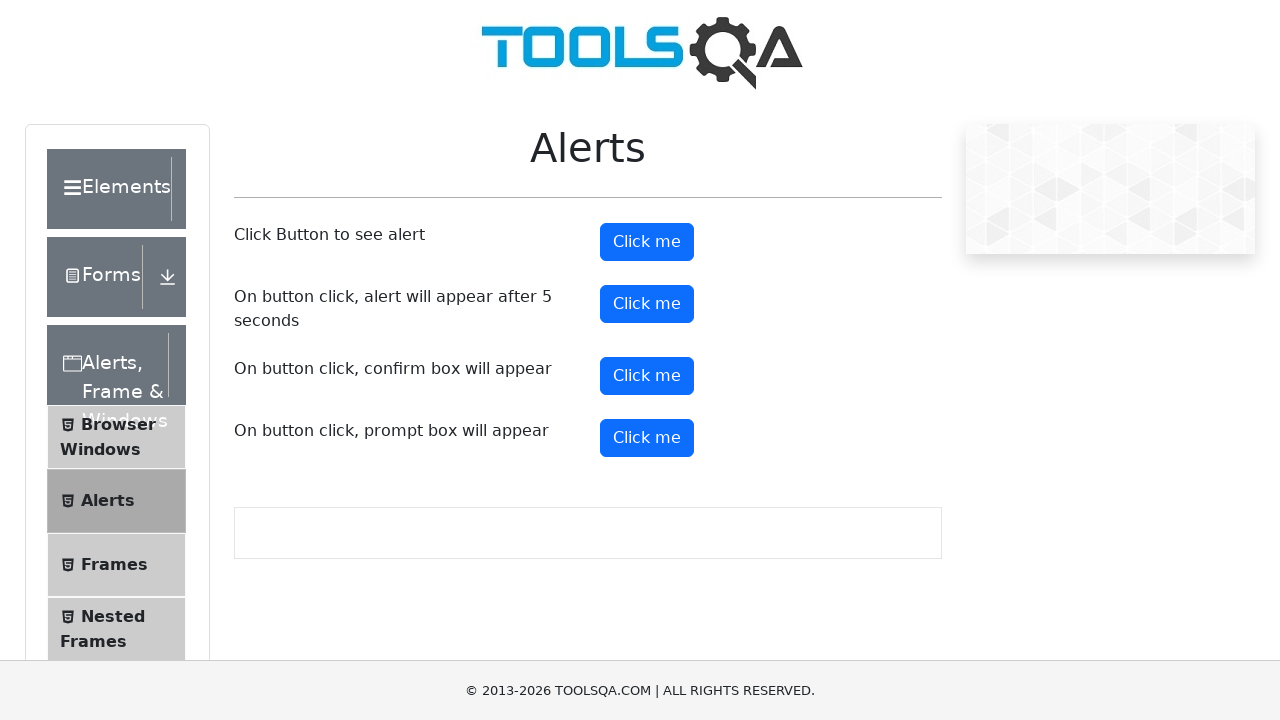

Timer alert button is visible
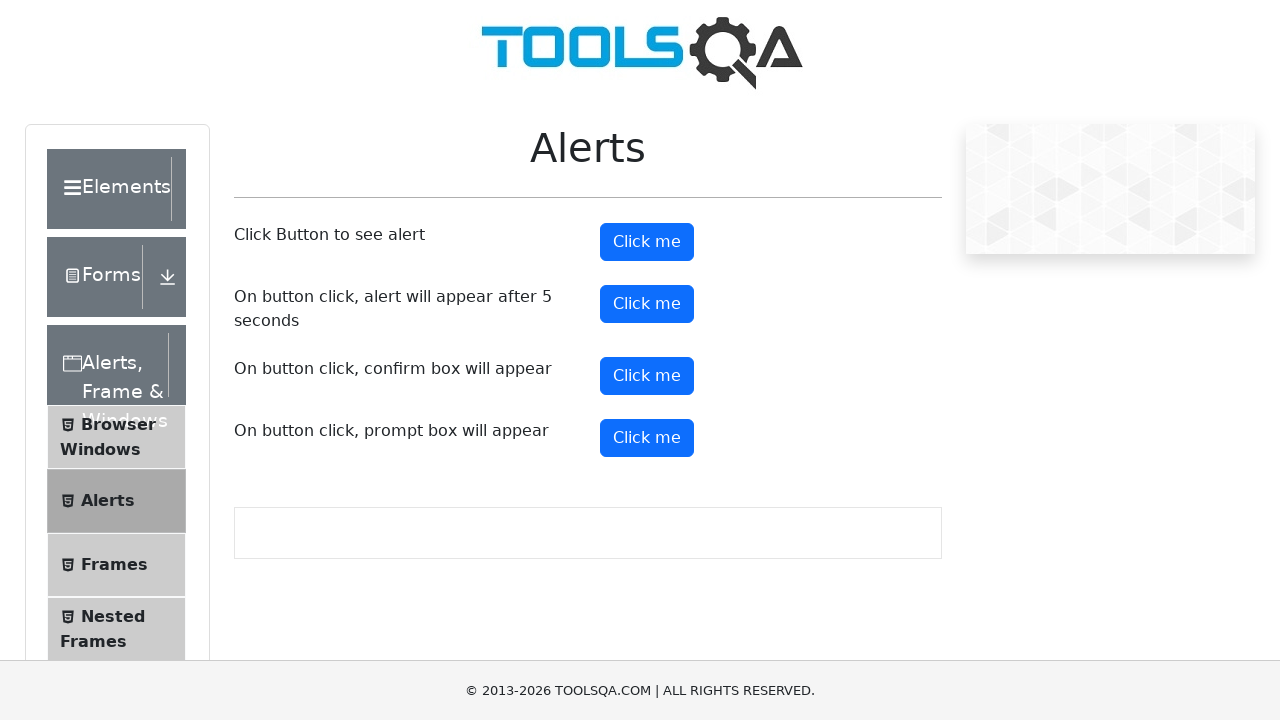

Clicked the timer alert button at (647, 304) on #timerAlertButton
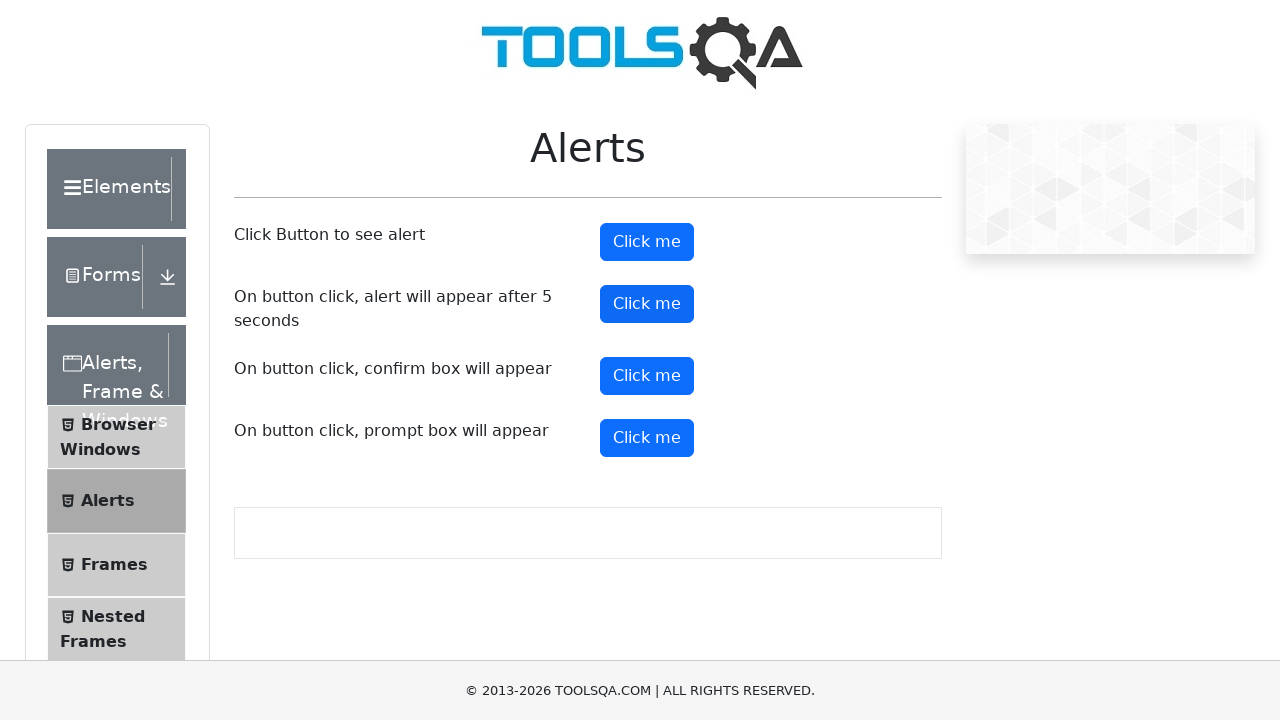

Waited 6 seconds for timed alert to appear and be handled
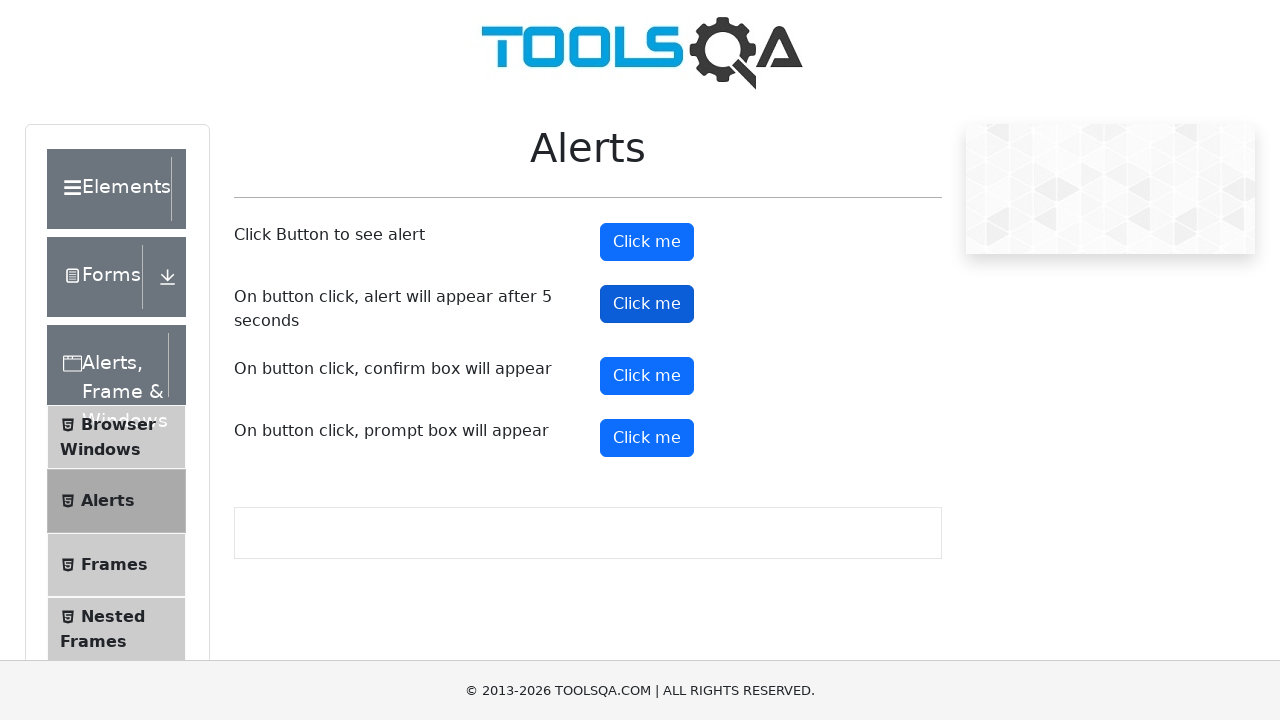

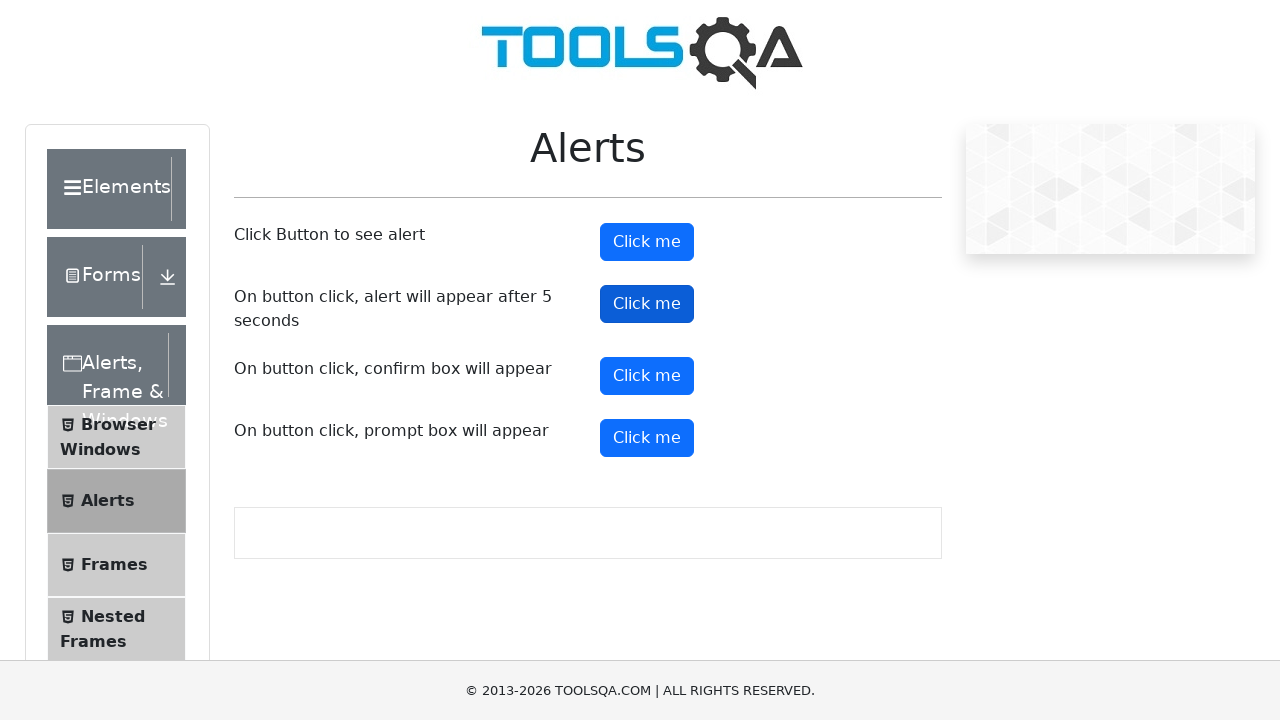